Tests drag and drop functionality by dragging an element from source to destination within an iframe on the jQuery UI demo page

Starting URL: https://jqueryui.com/droppable/

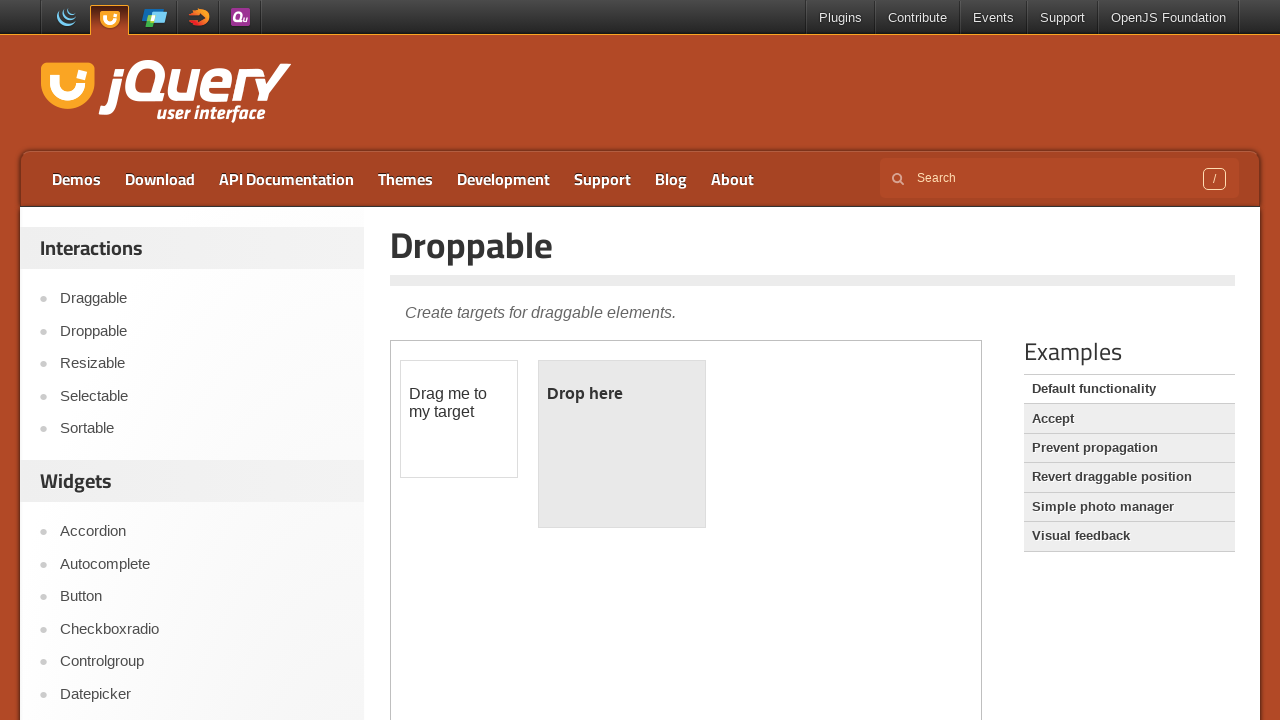

Navigated to jQuery UI droppable demo page
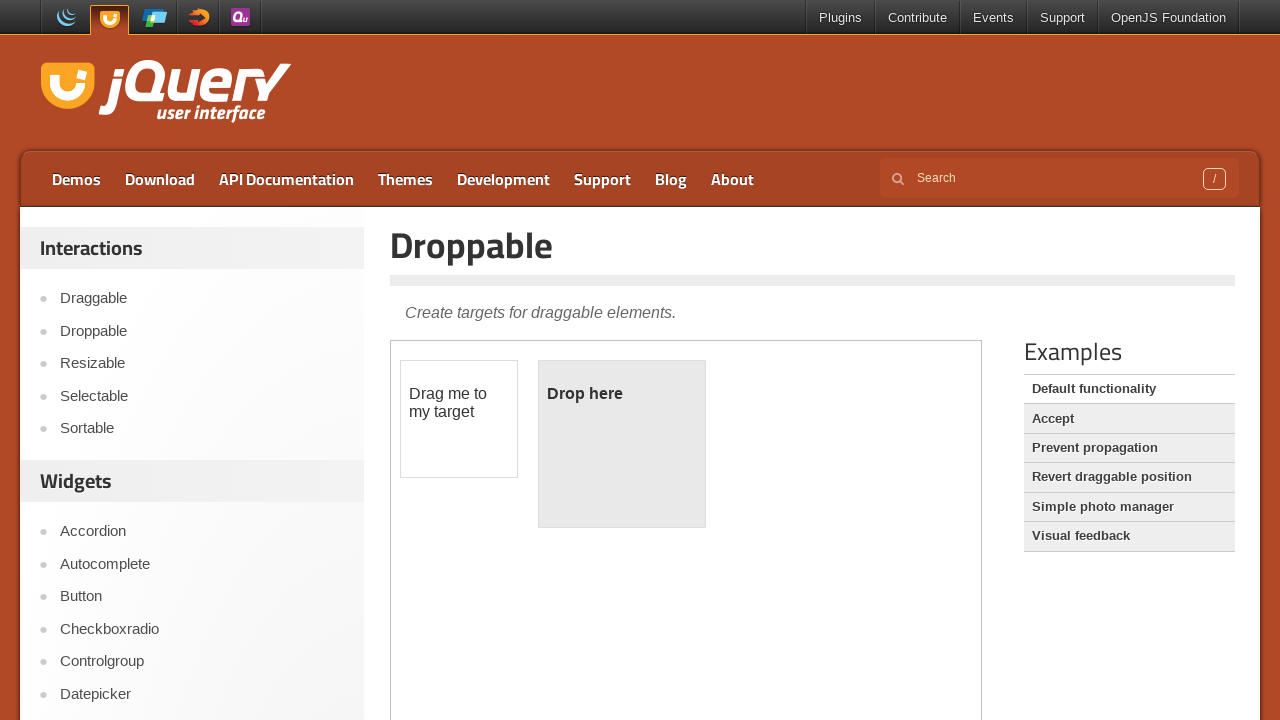

Located demo iframe
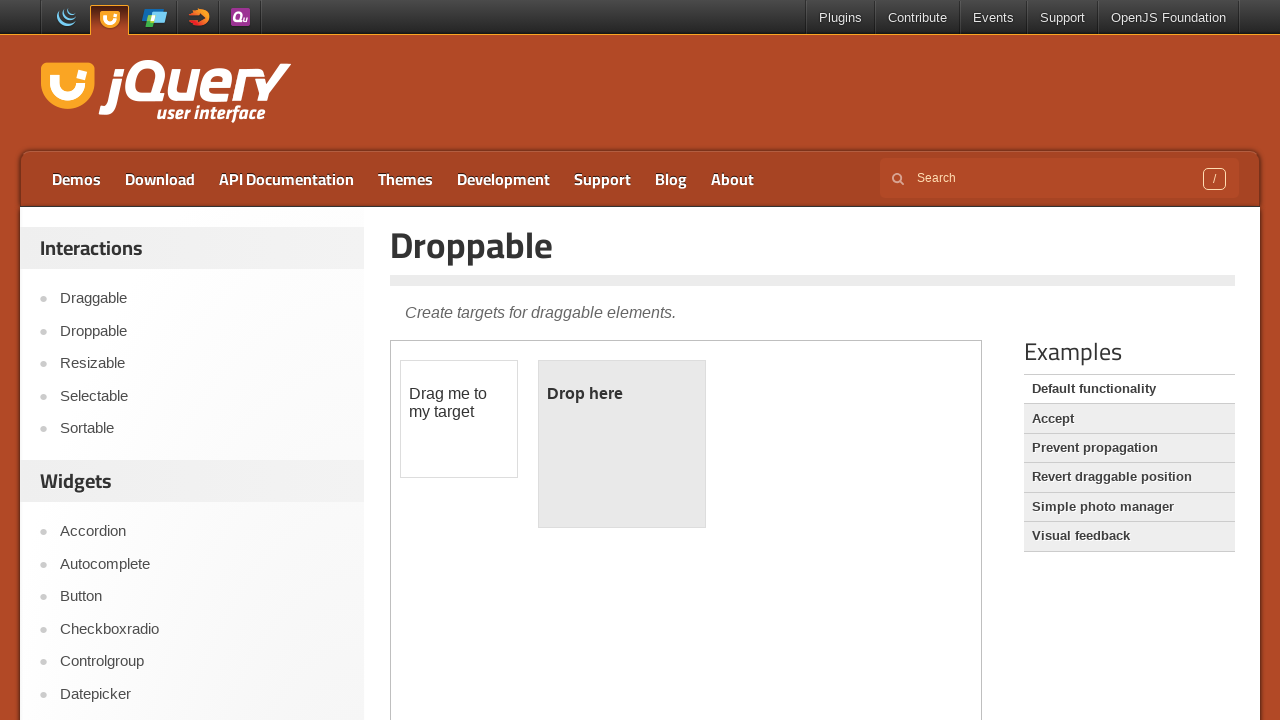

Located draggable source element
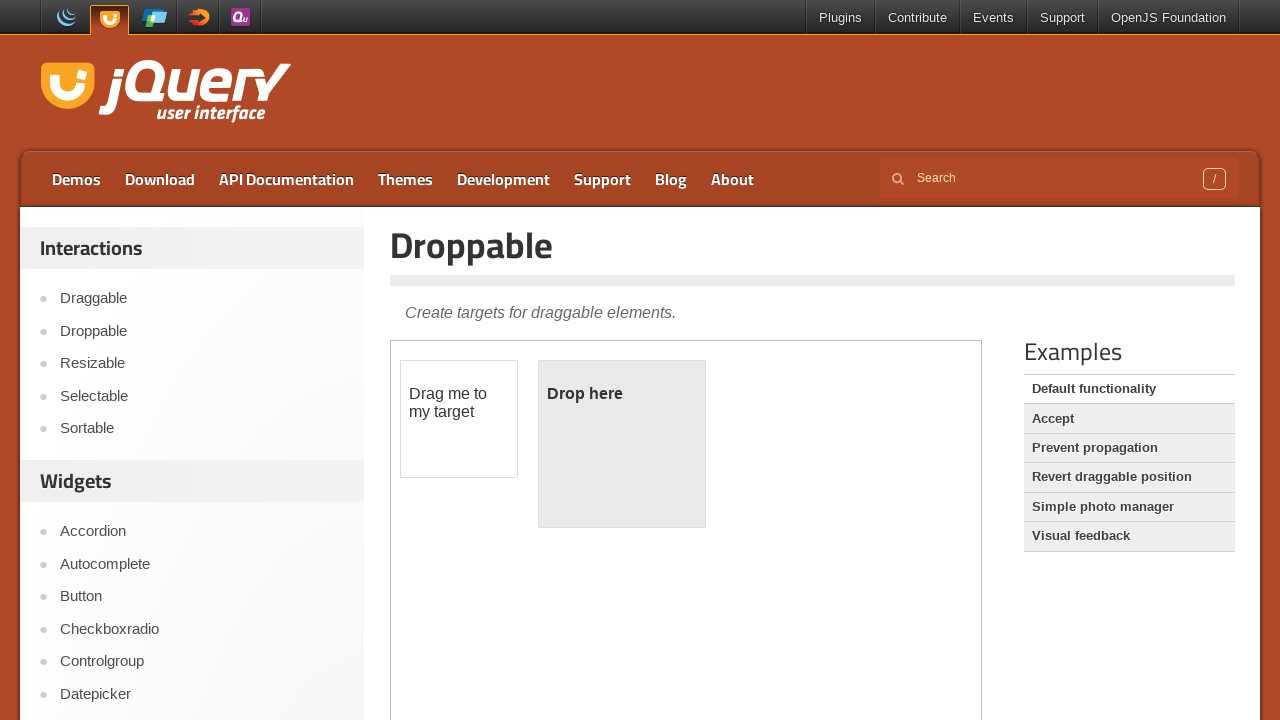

Located droppable destination element
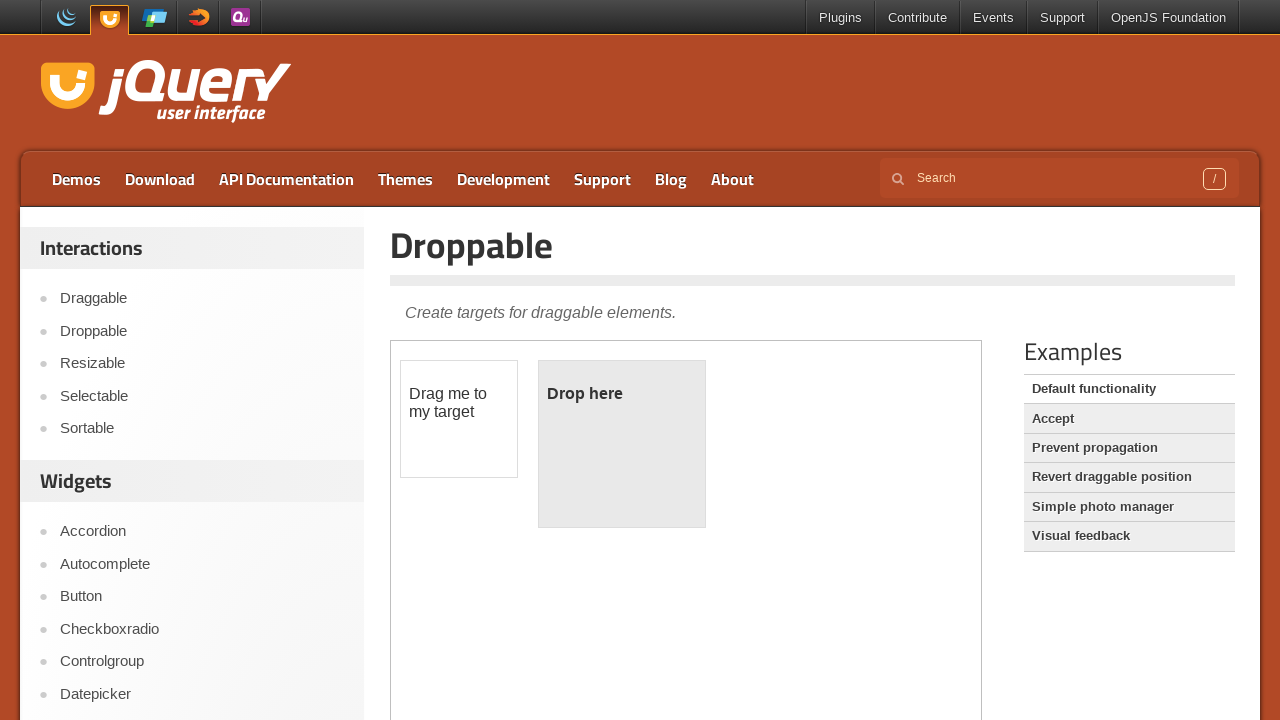

Dragged element from source to destination at (622, 444)
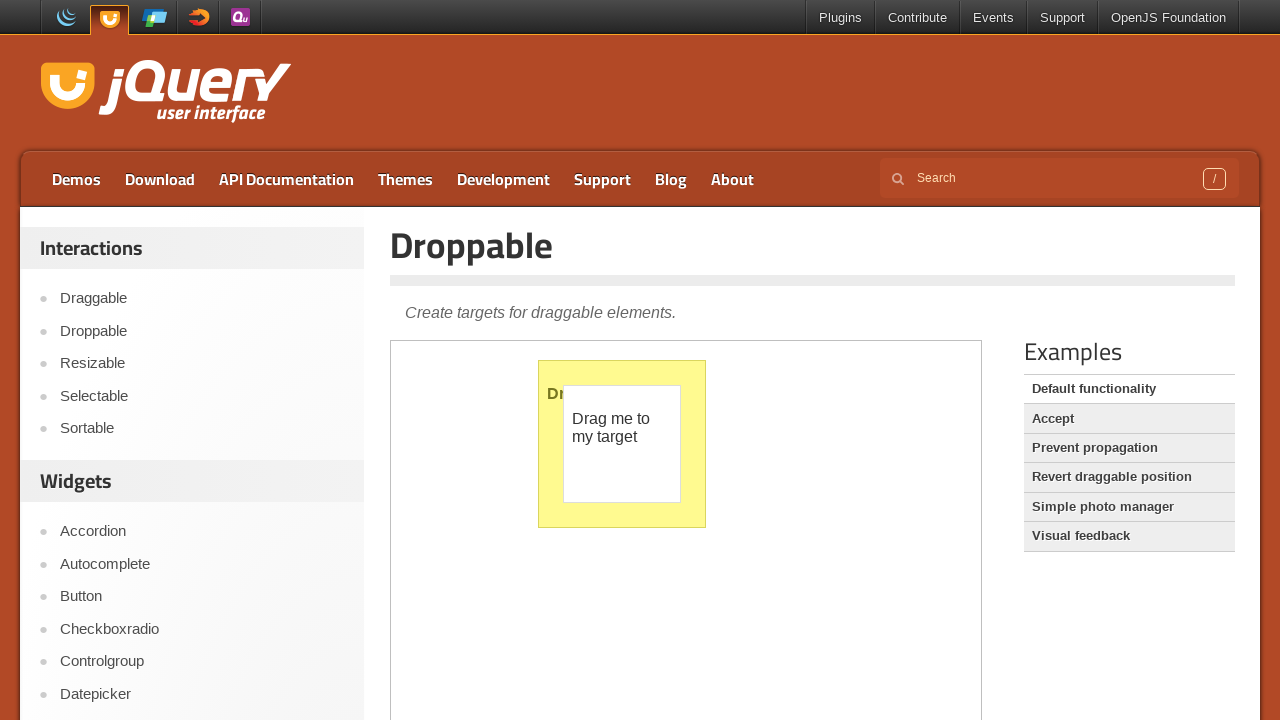

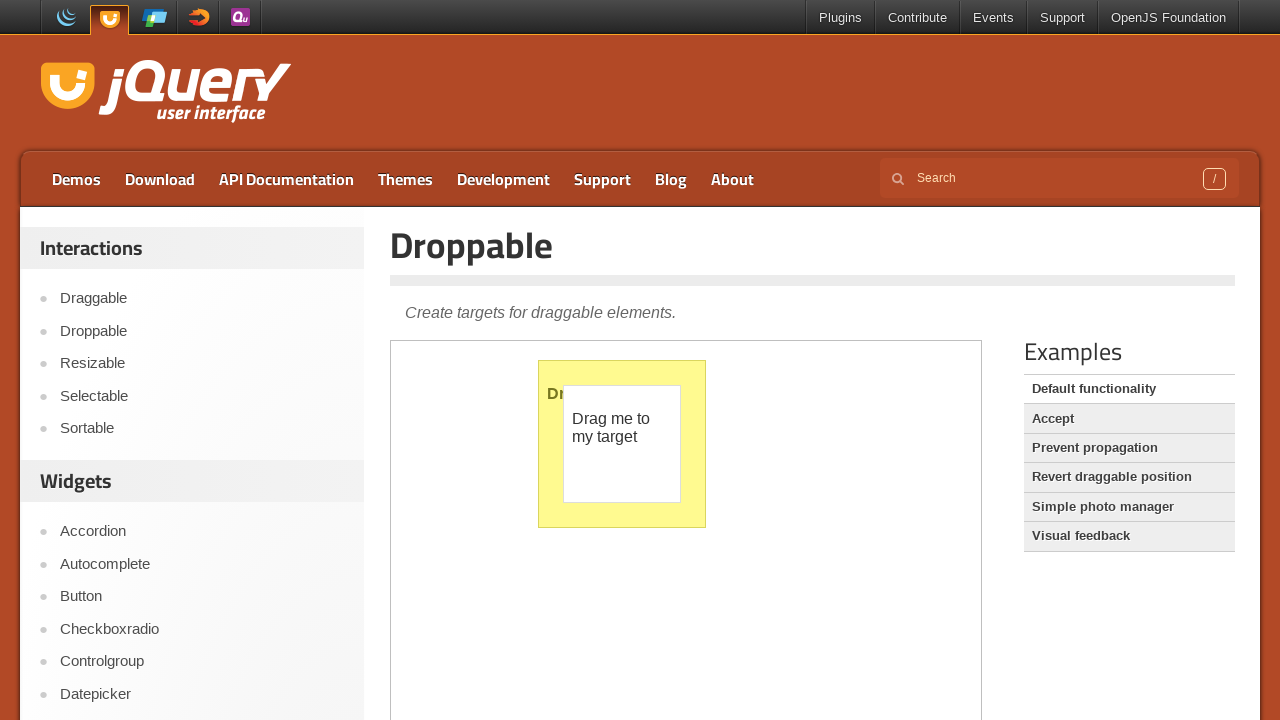